Tests drag and drop functionality by dragging an element to a drop zone

Starting URL: https://testautomationpractice.blogspot.com/

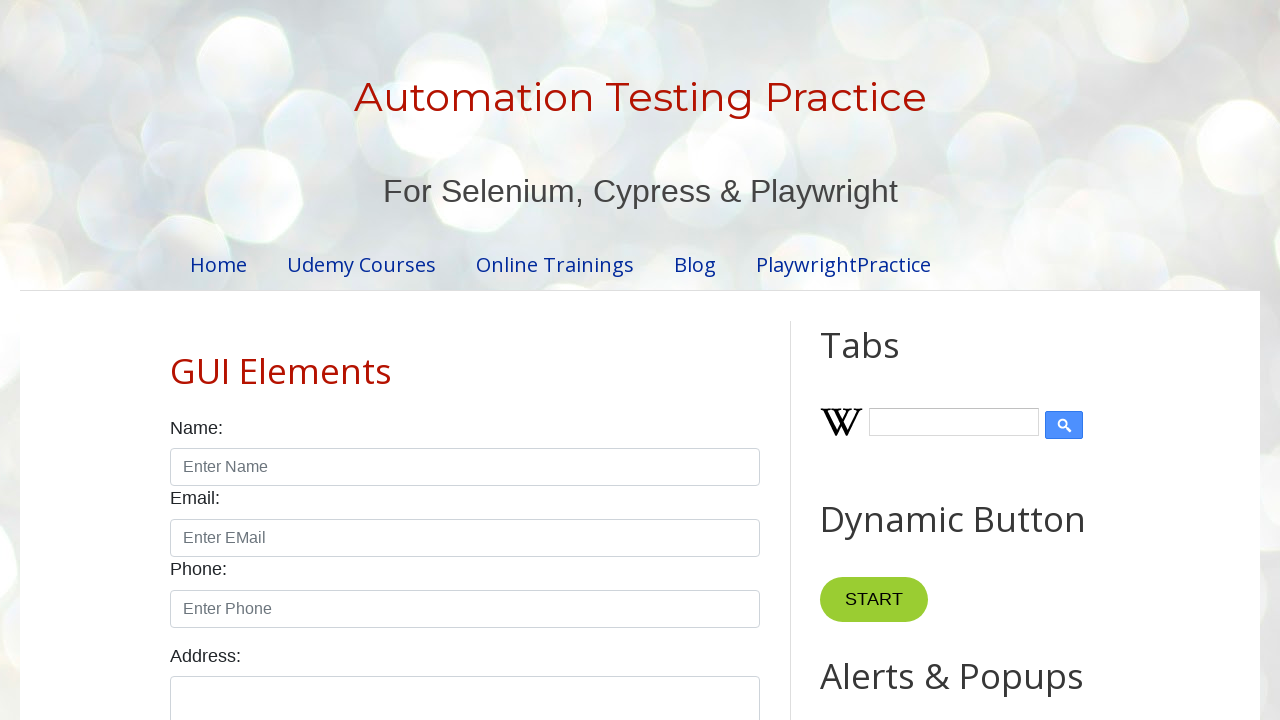

Navigated to test automation practice website
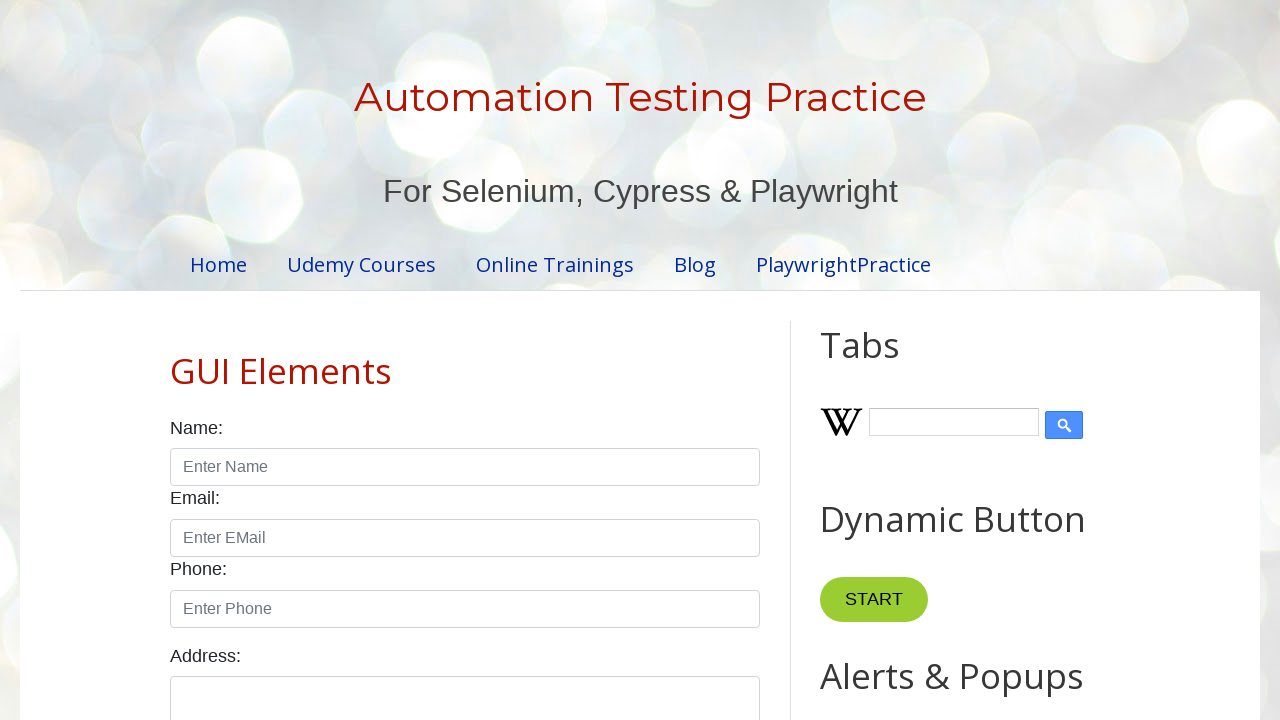

Dragged draggable element to droppable zone at (1015, 386)
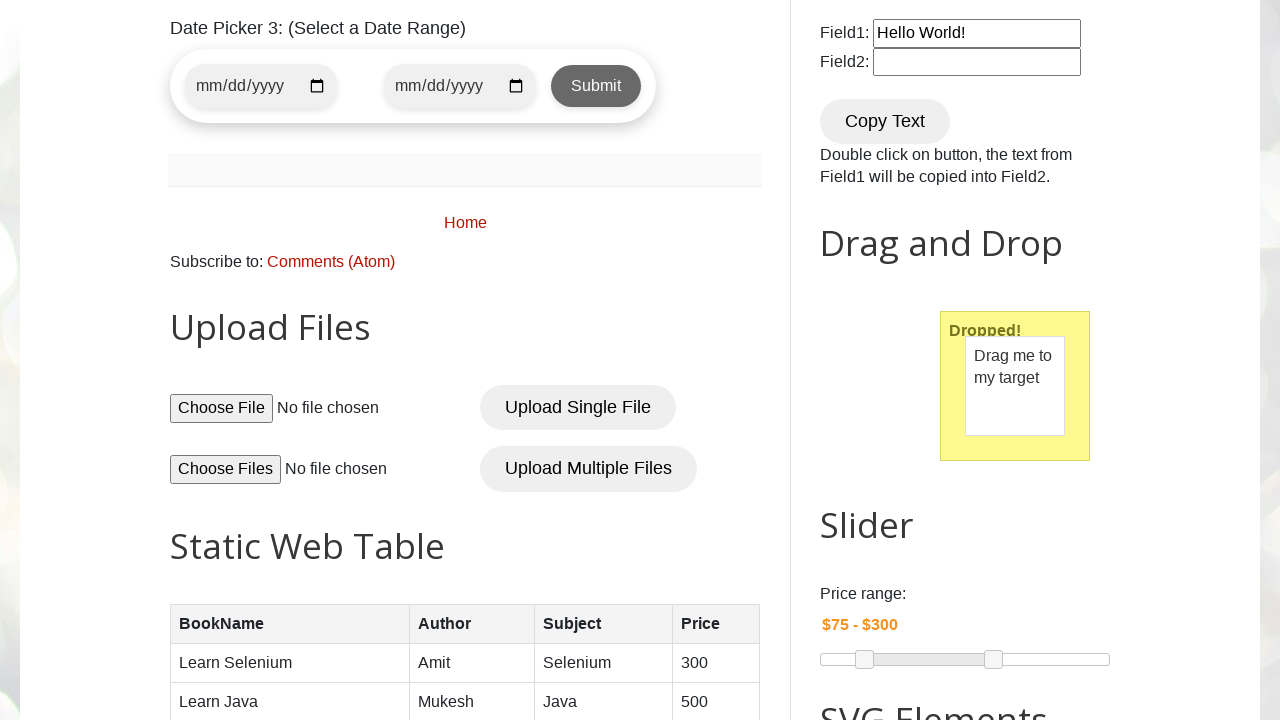

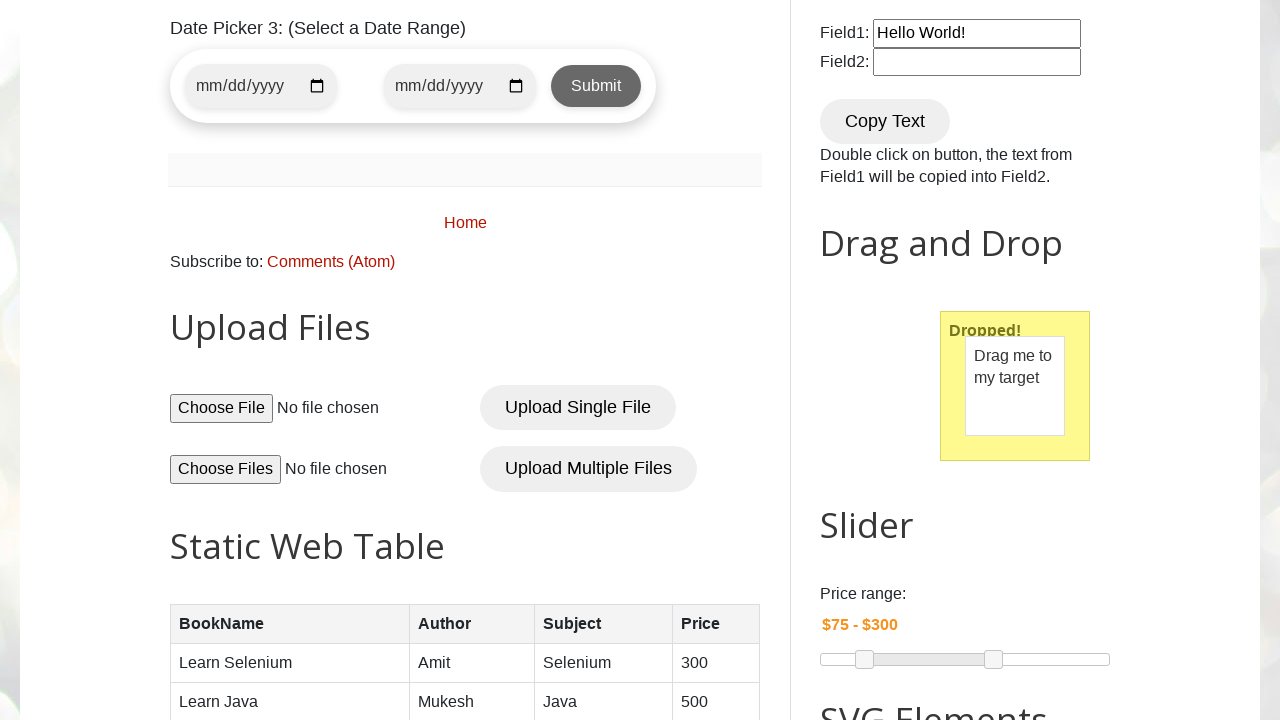